Tests switching to an iframe and reading text from an element inside it

Starting URL: https://demoqa.com/frames

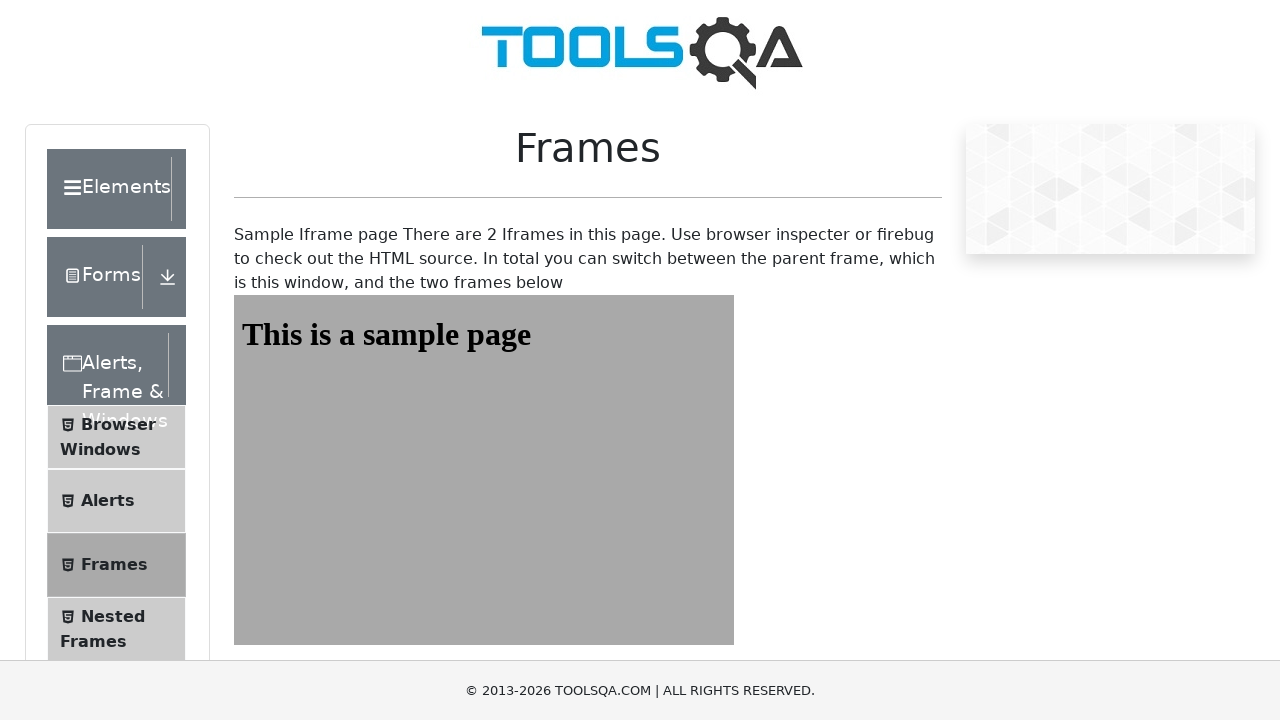

Navigated to frames demo page
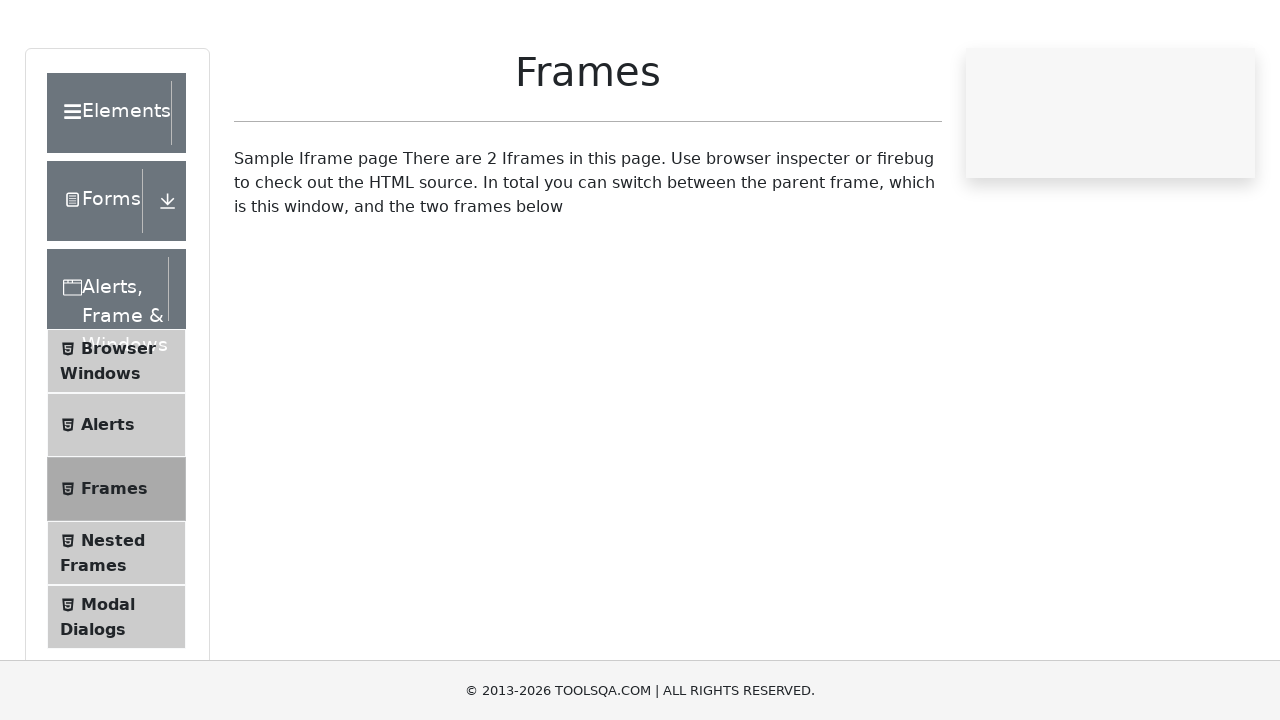

Located iframe with id 'frame1'
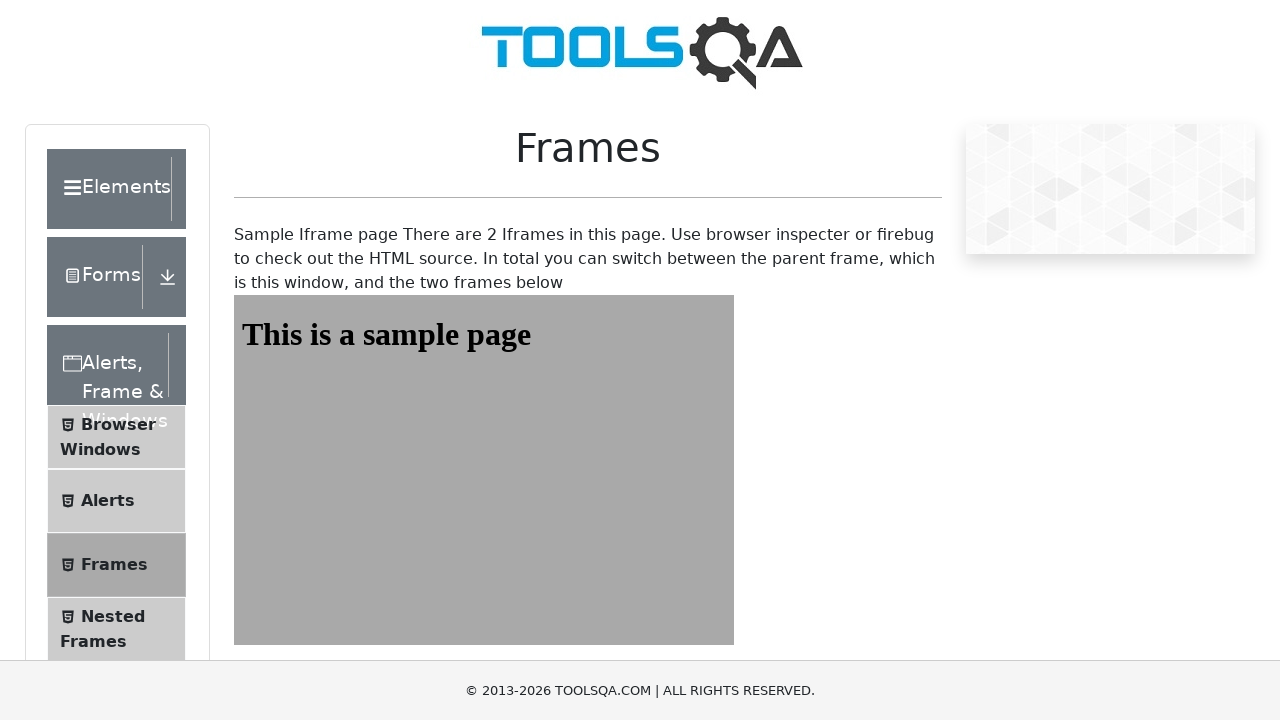

Retrieved text content from heading inside iframe: 'This is a sample page'
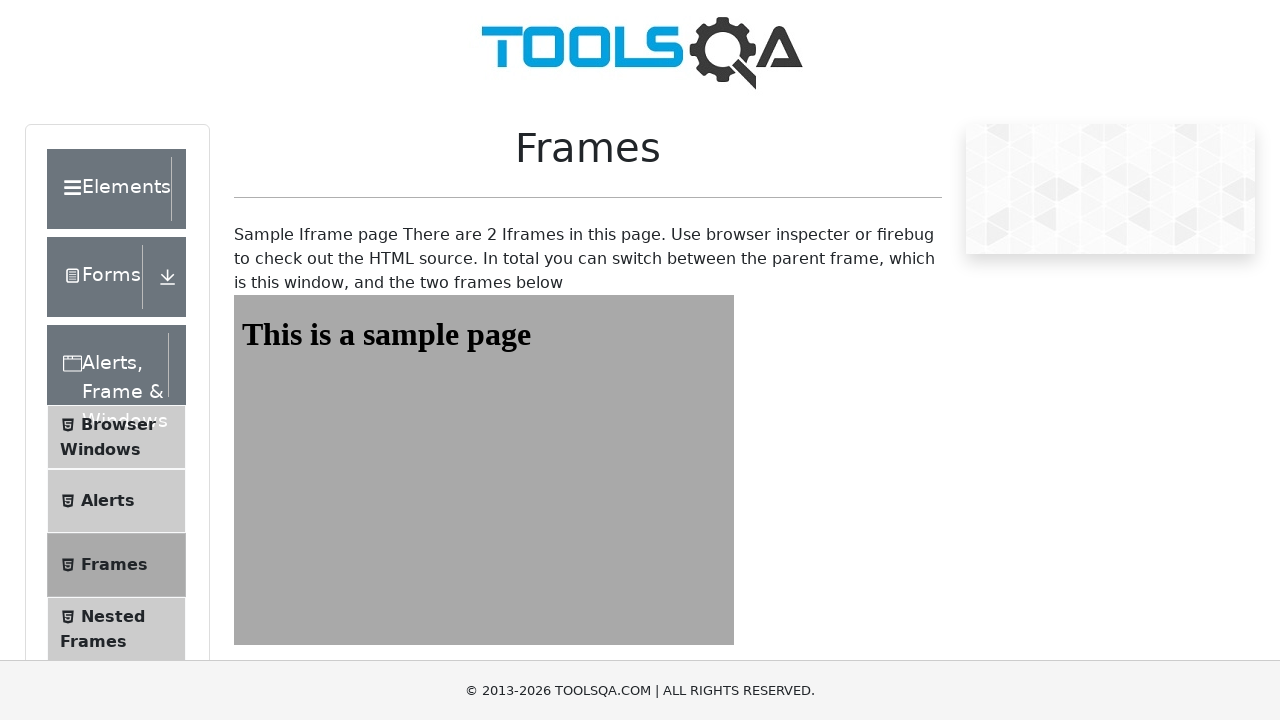

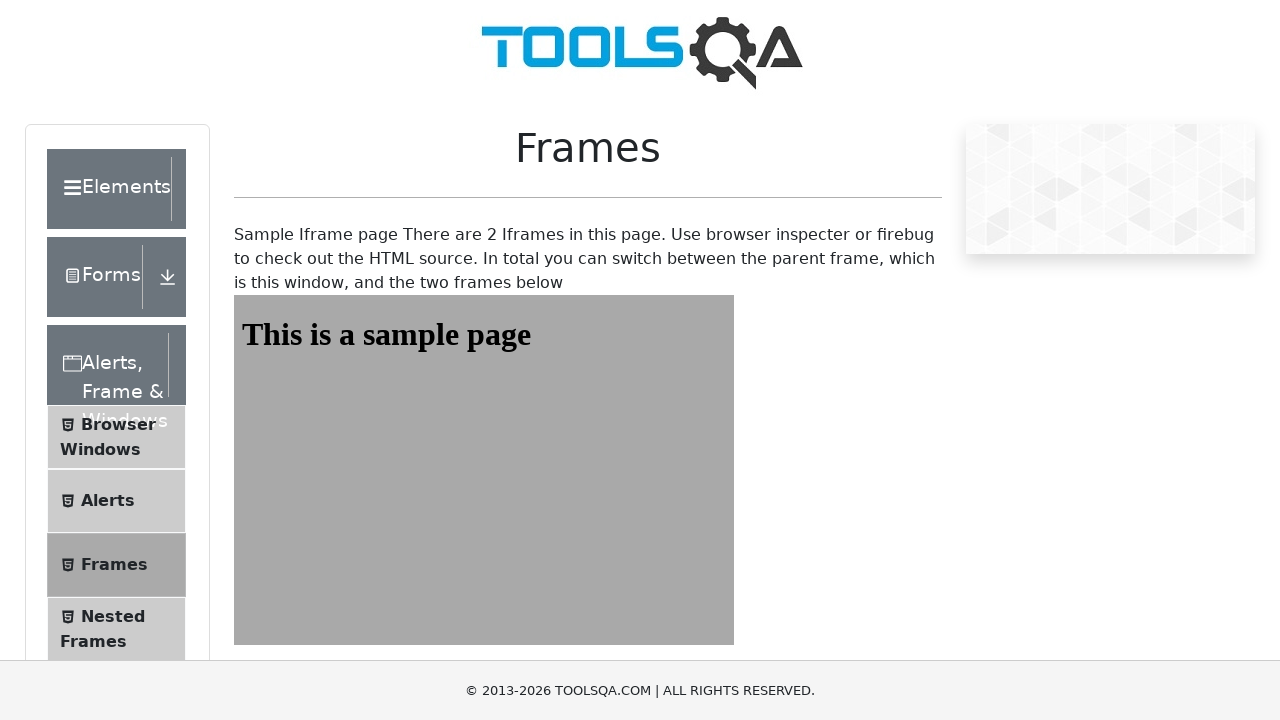